Tests drag-and-drop functionality on the jQueryUI demo page by dragging an element and dropping it onto a target area within an iframe.

Starting URL: http://jqueryui.com/droppable/

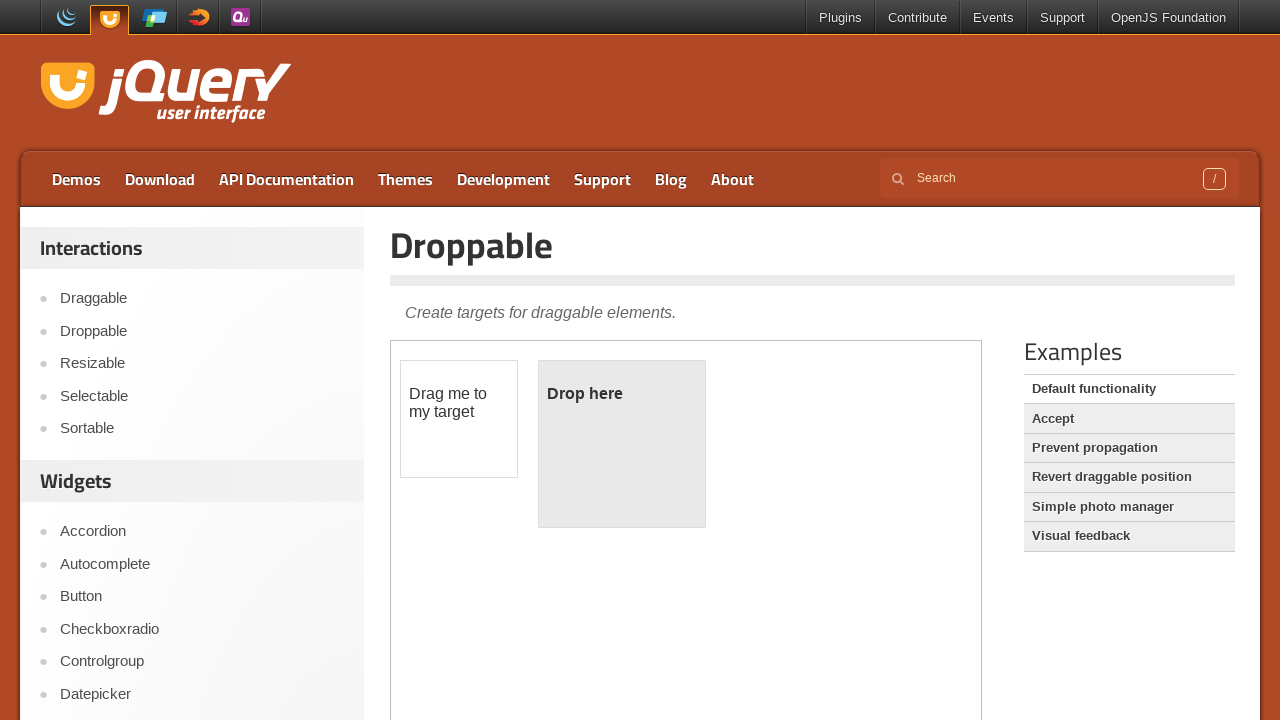

Located the iframe containing the drag-drop demo
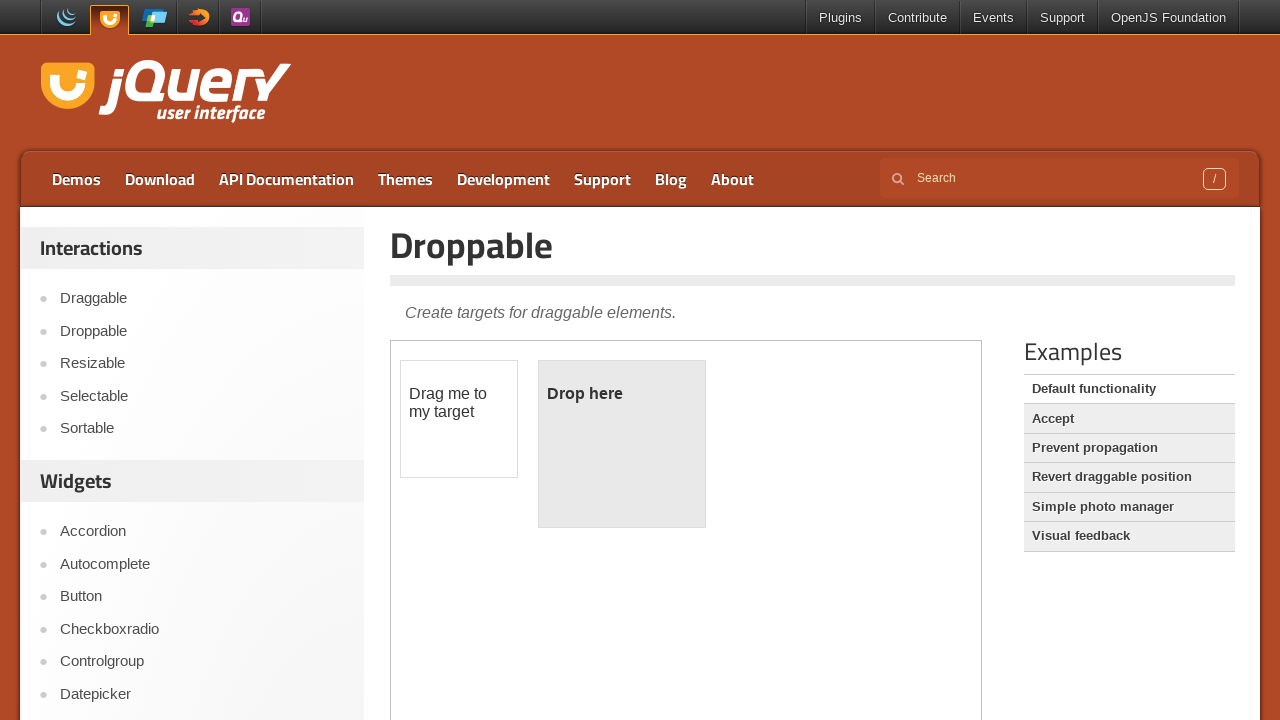

Located the draggable element within the iframe
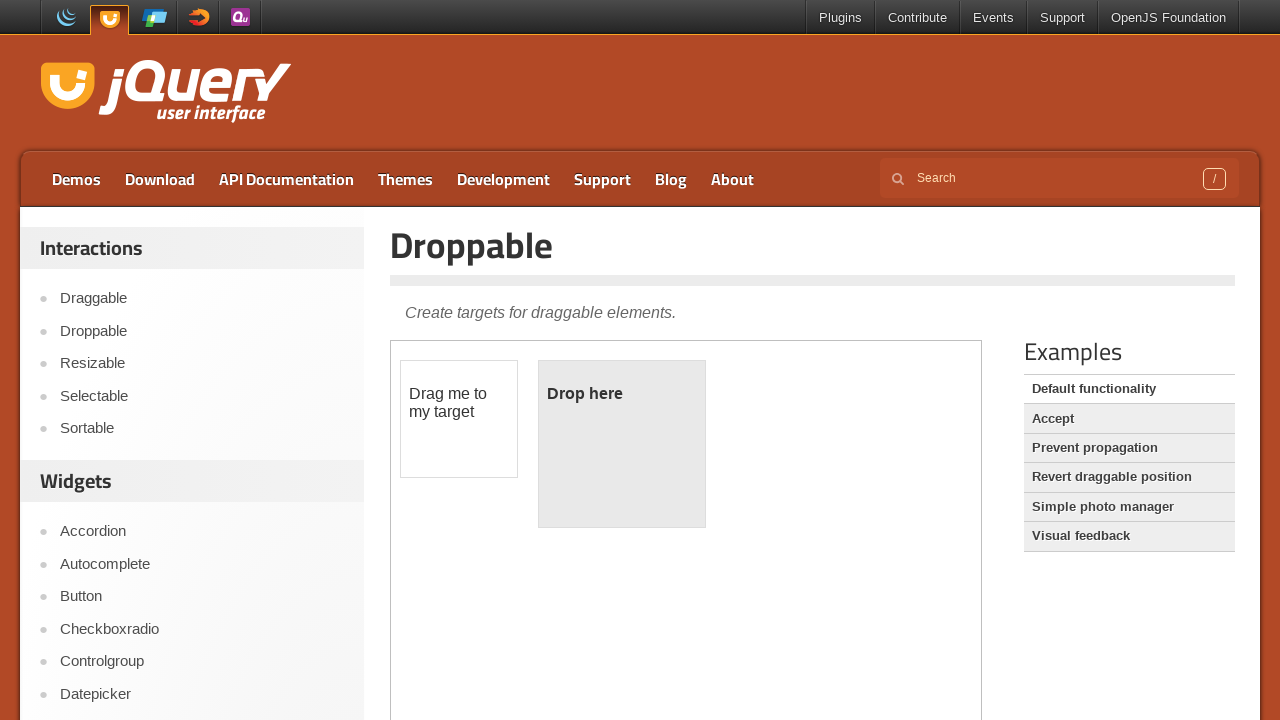

Located the droppable target element within the iframe
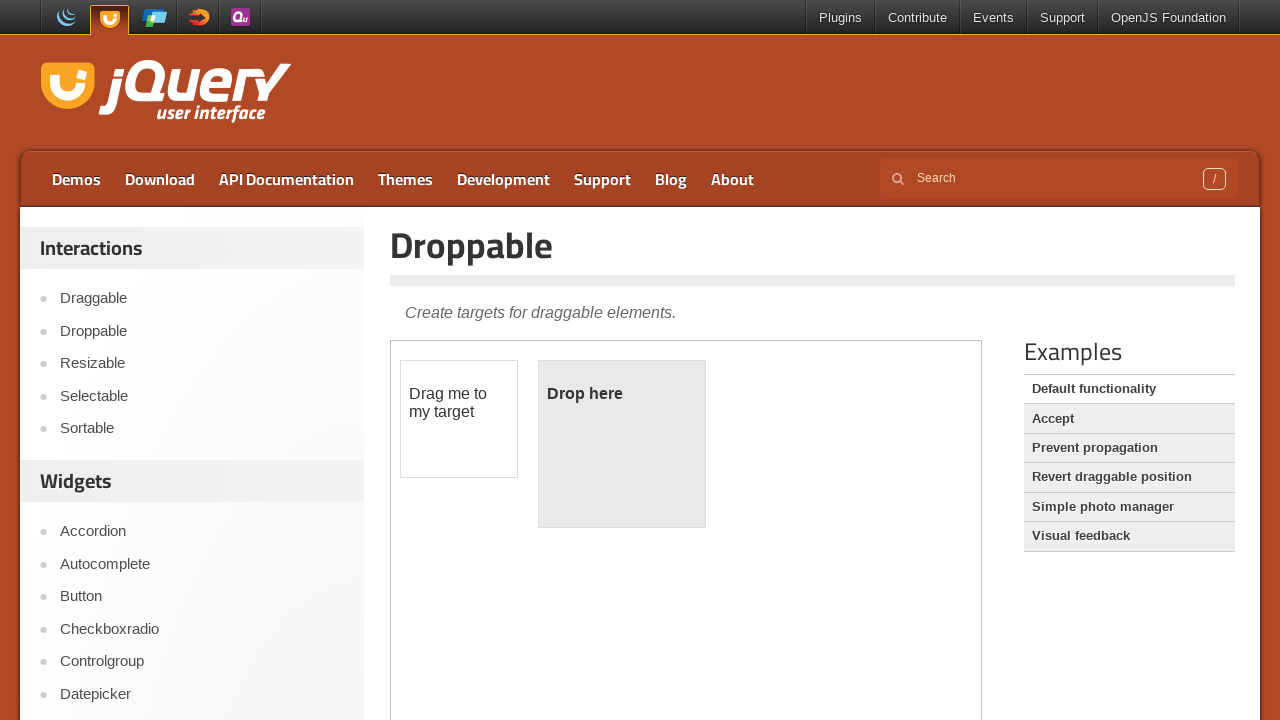

Draggable element is now visible
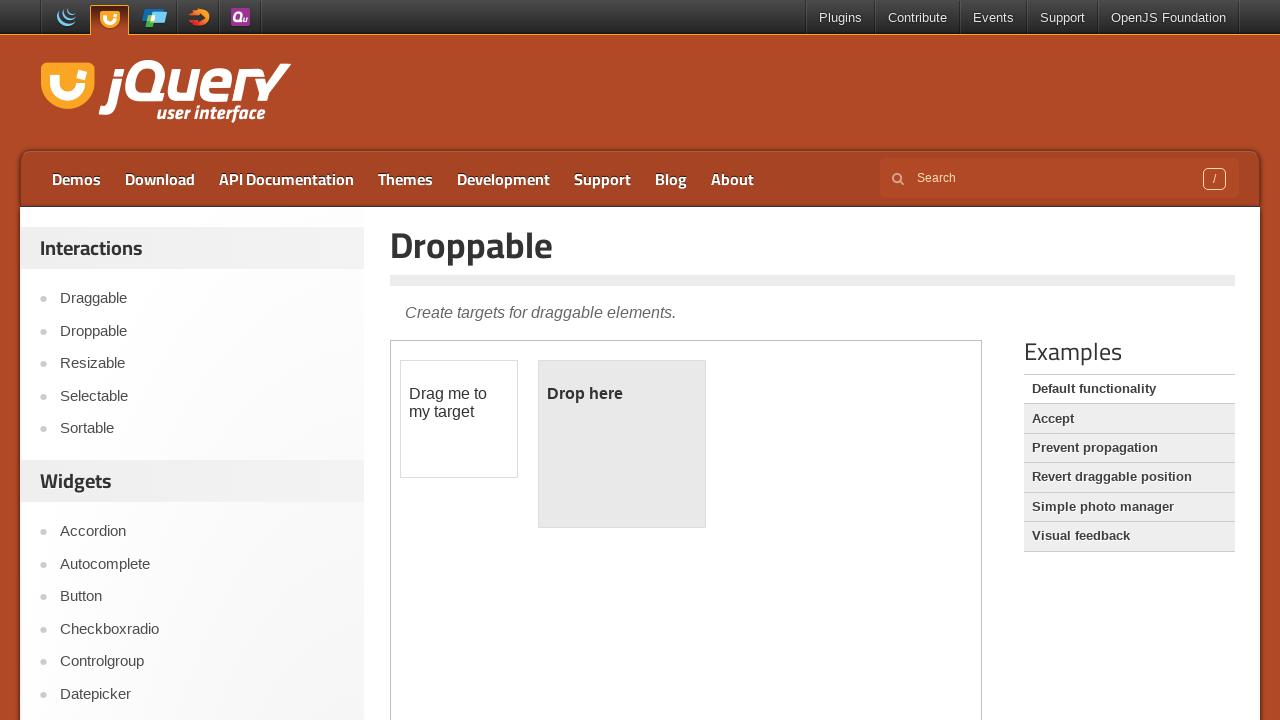

Droppable element is now visible
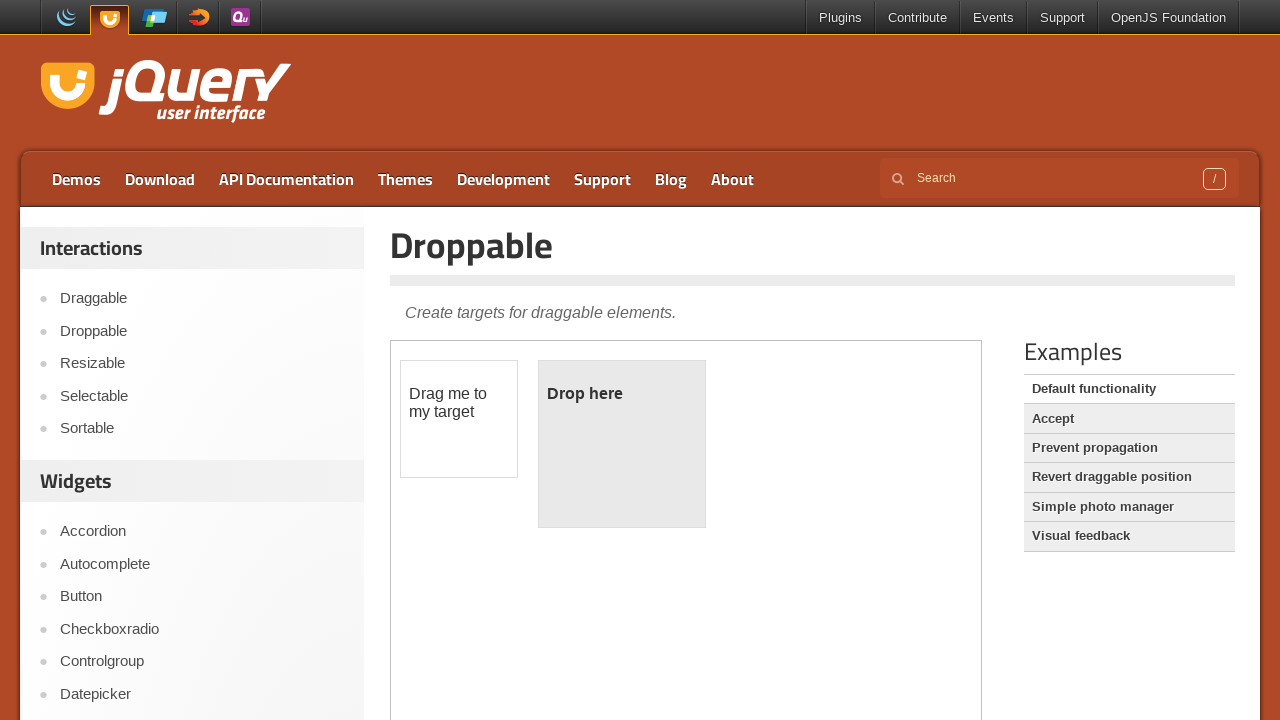

Dragged the draggable element onto the droppable target area at (622, 444)
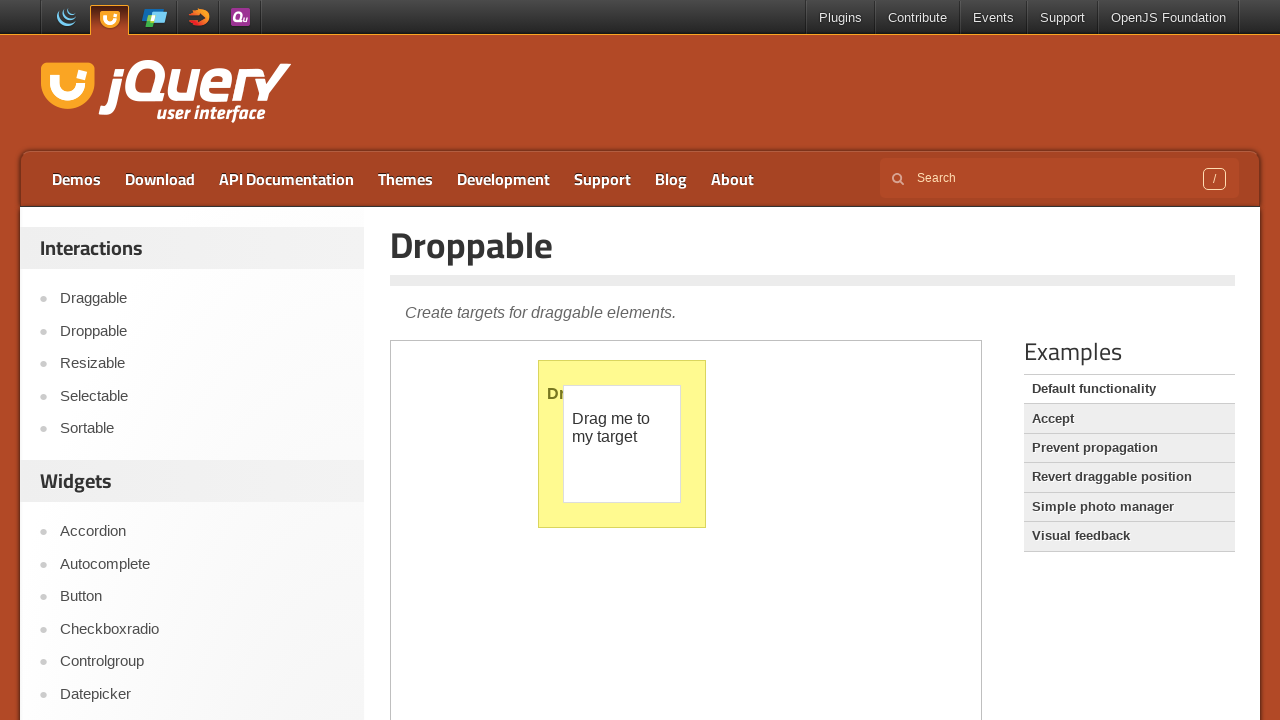

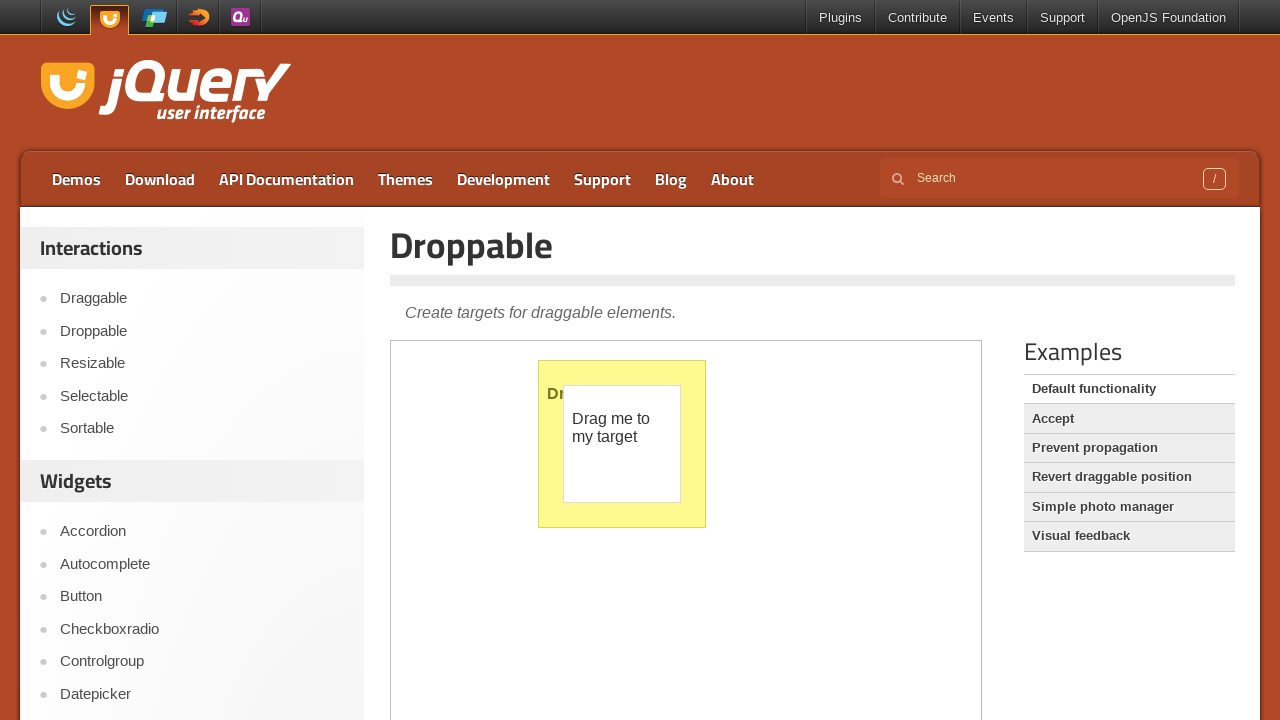